Tests mouse hover functionality by moving the mouse cursor over the first figure element on the hovers demo page to reveal hidden content.

Starting URL: https://the-internet.herokuapp.com/hovers

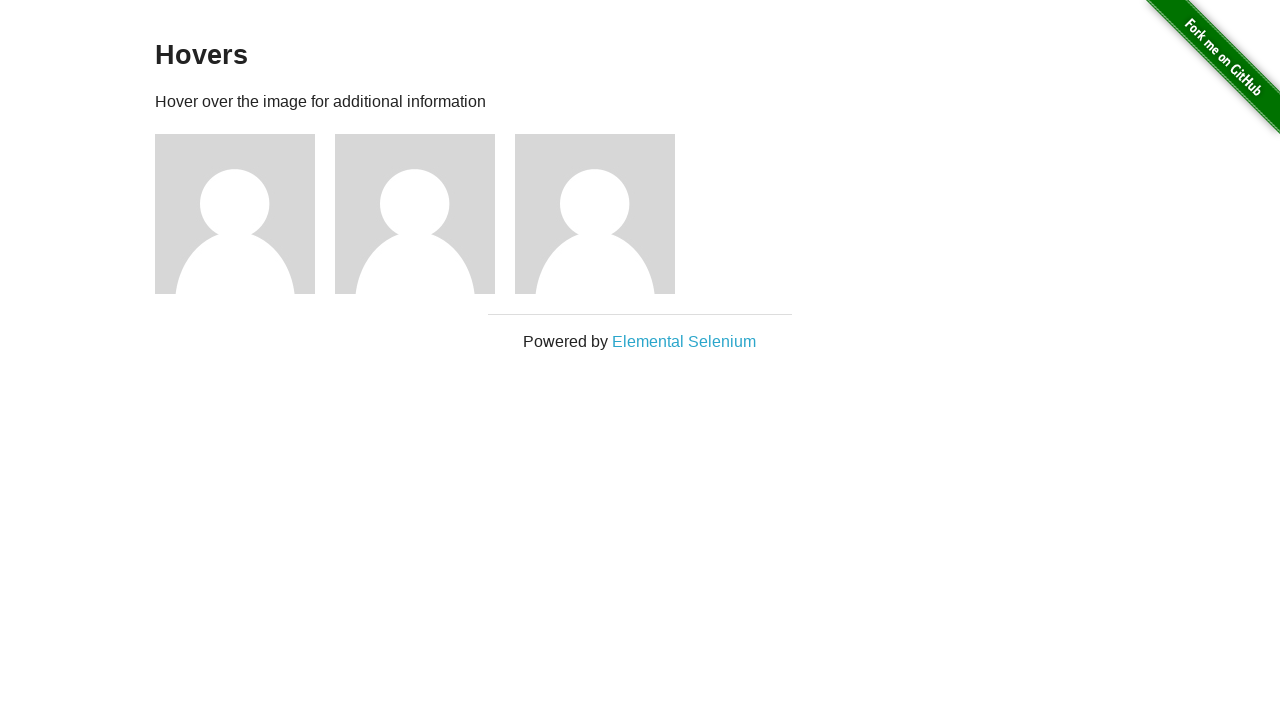

Navigated to hovers demo page
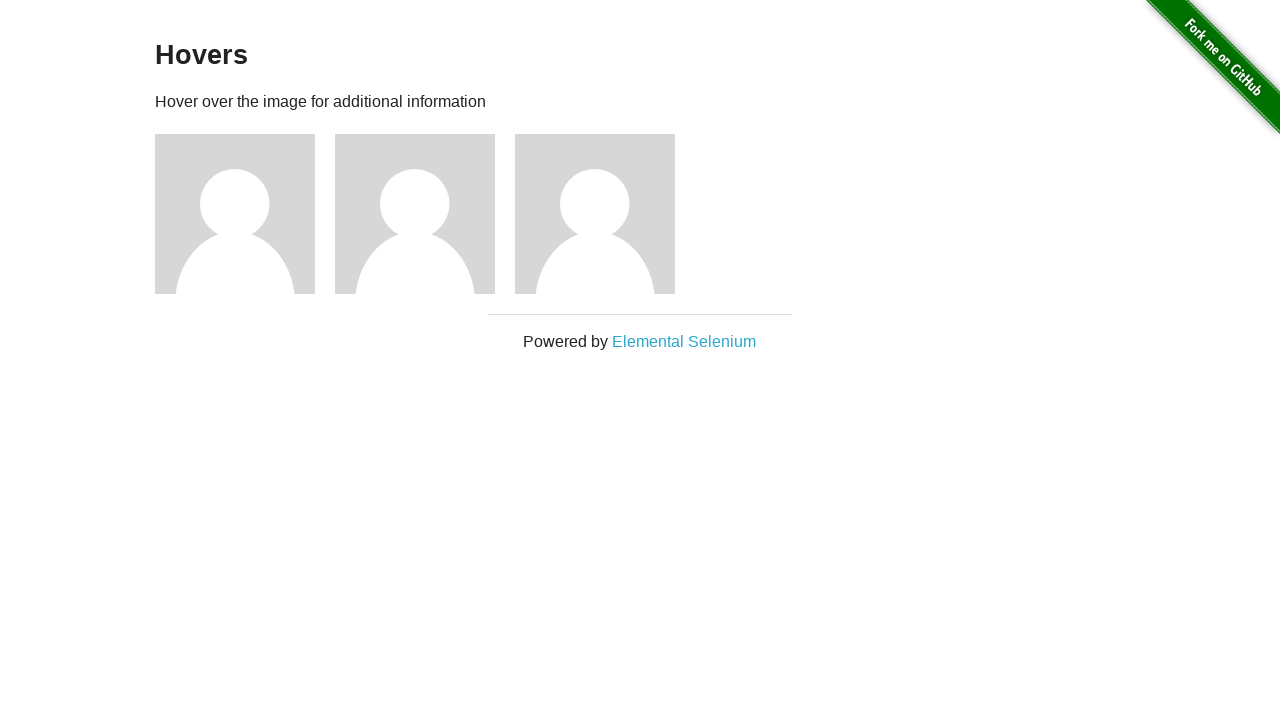

Hovered mouse cursor over the first figure element at (245, 214) on div.figure:first-of-type
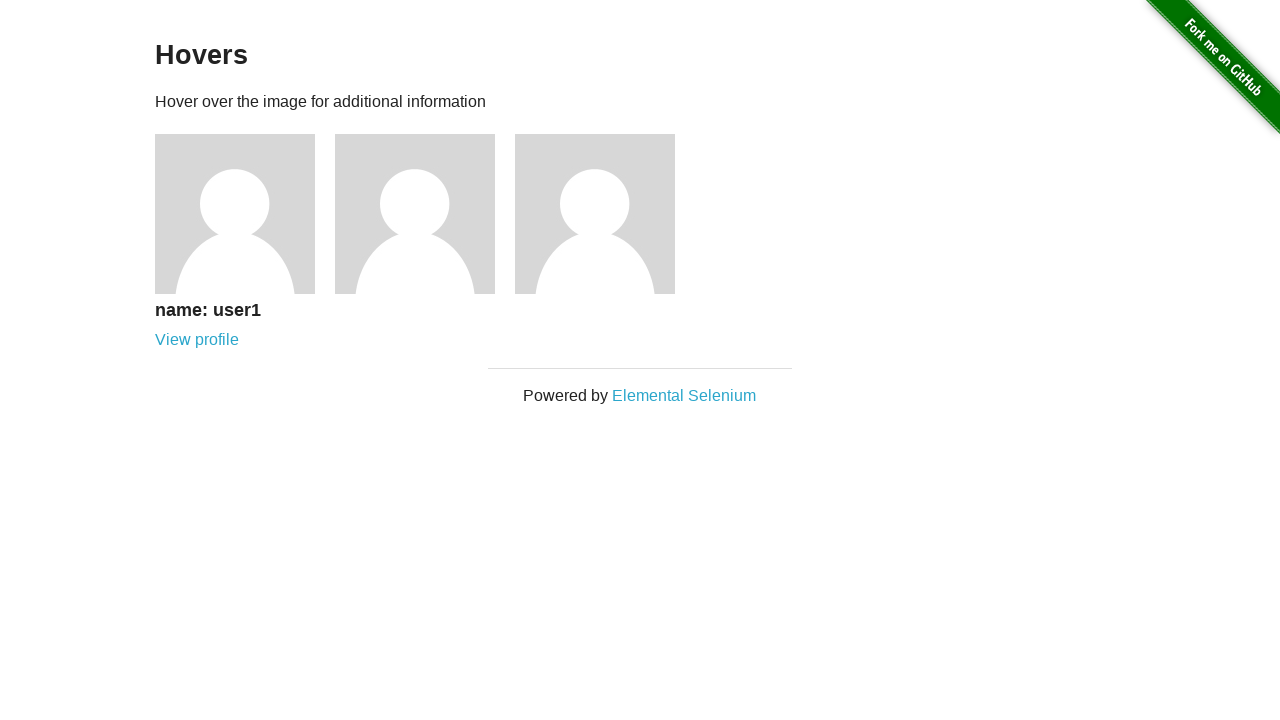

Hidden caption content revealed on hover
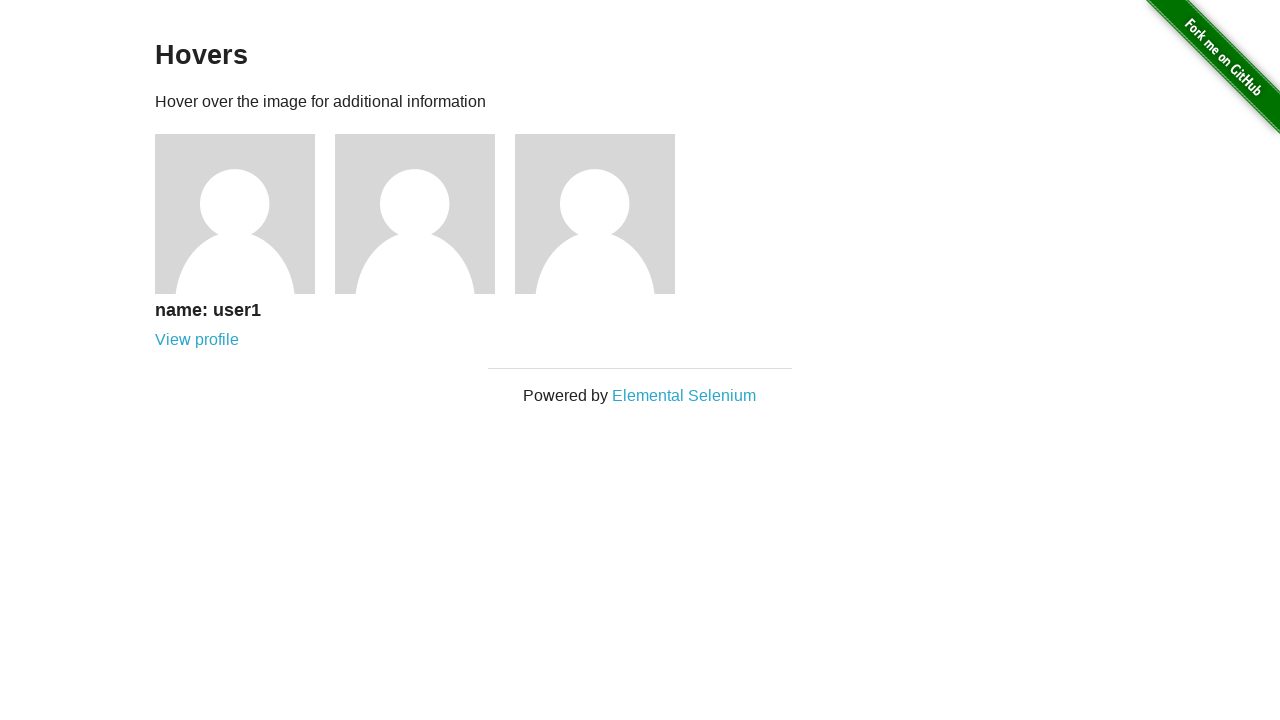

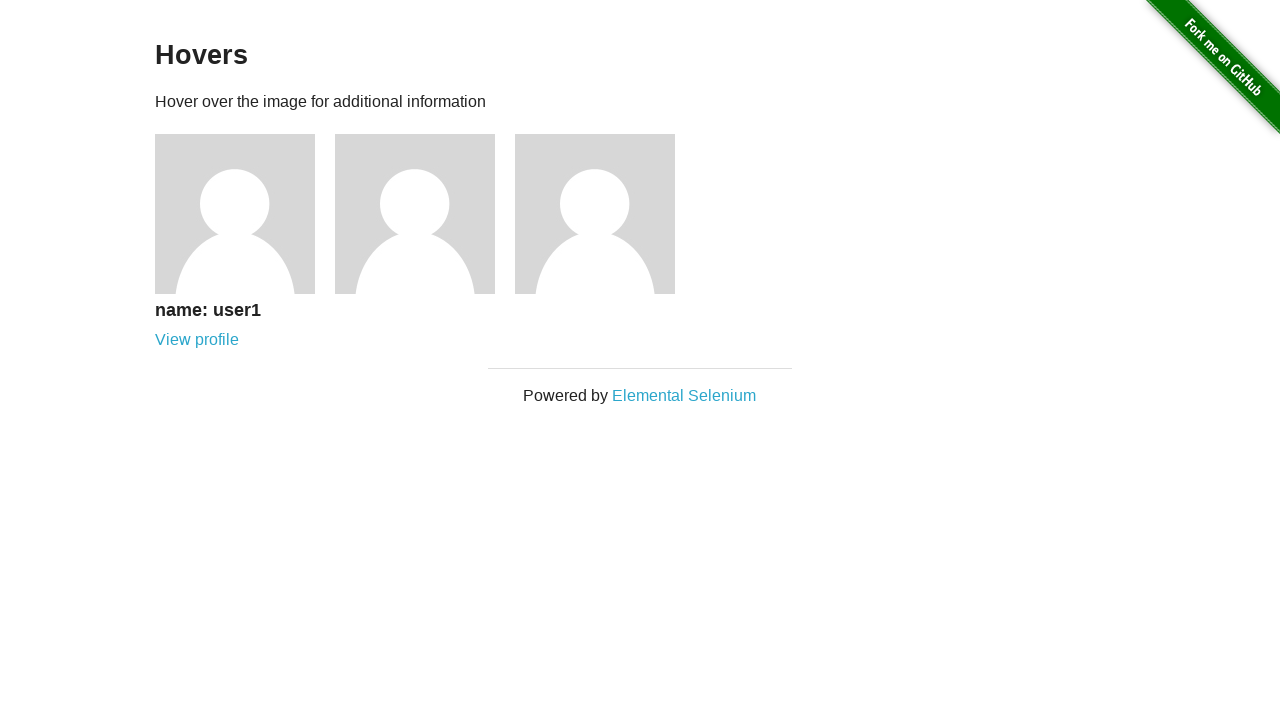